Tests that clicking login with empty credentials shows an error message

Starting URL: https://the-internet.herokuapp.com/

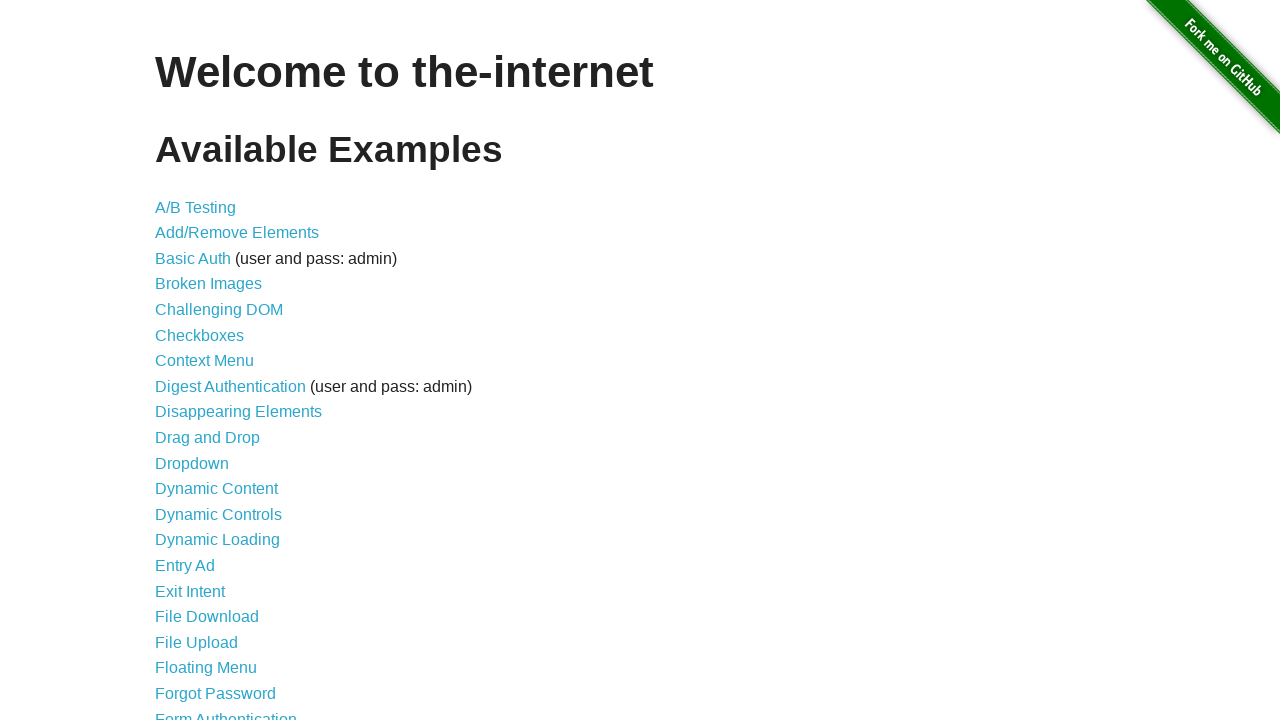

Clicked on Form Authentication link at (226, 712) on xpath=//a[text()="Form Authentication"]
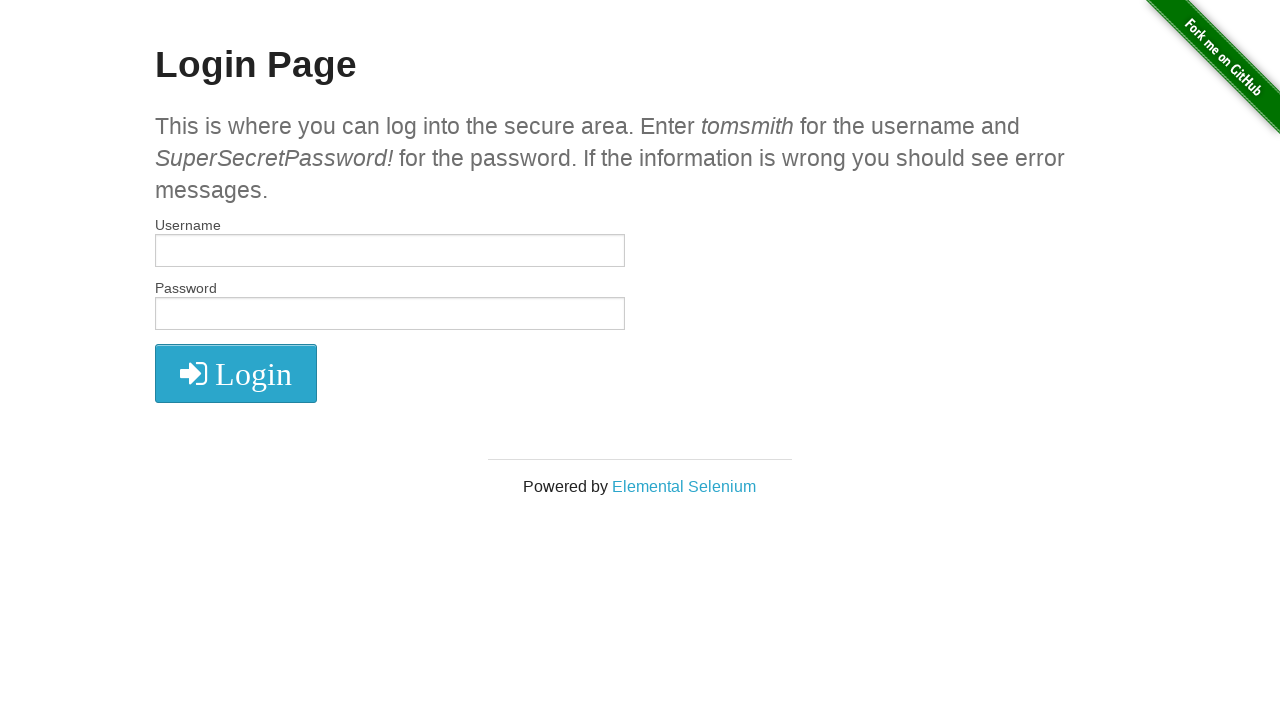

Clicked login button with empty credentials at (236, 373) on xpath=//form/button
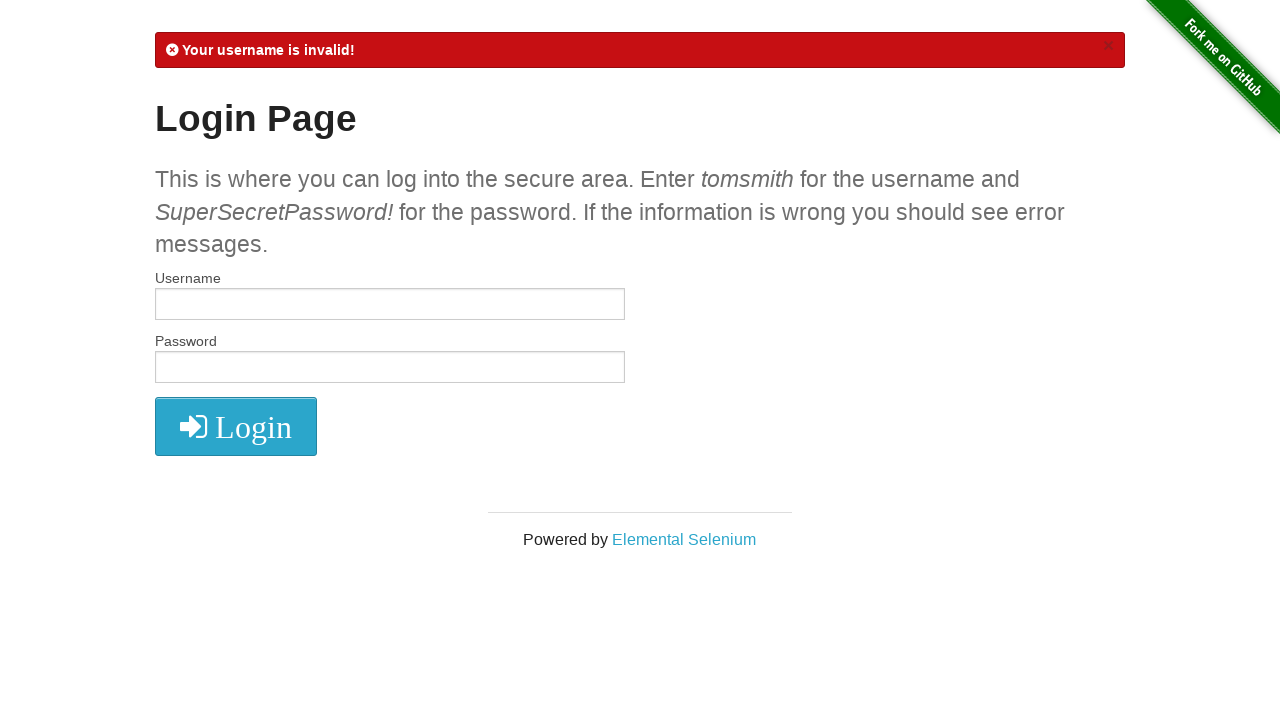

Error message displayed for empty credentials login attempt
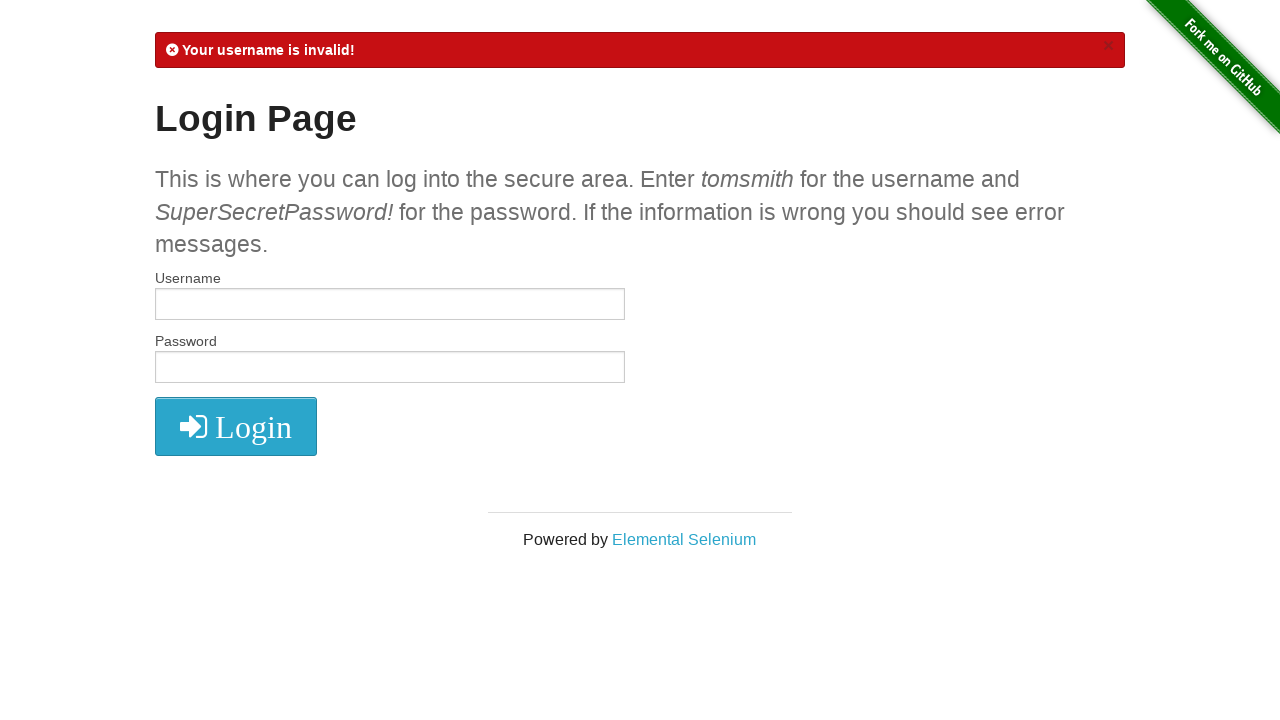

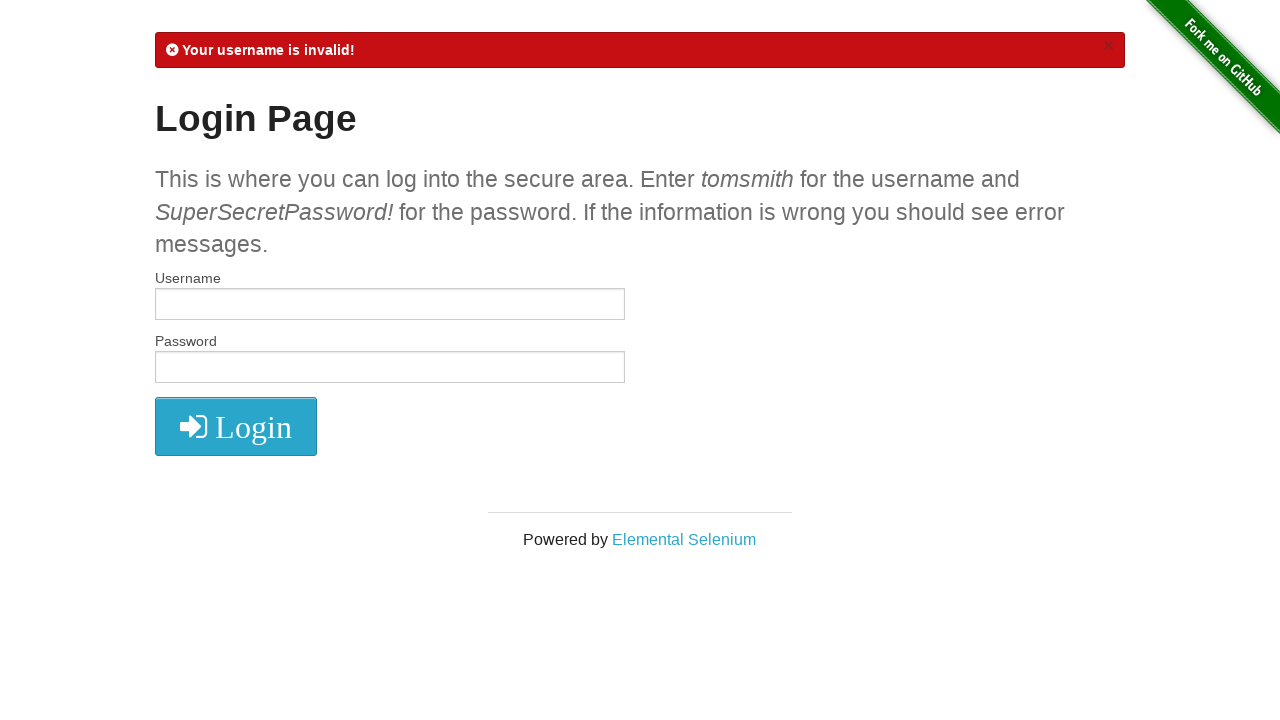